Tests confirm alert by clicking the button and dismissing the confirm dialog

Starting URL: https://the-internet.herokuapp.com/javascript_alerts

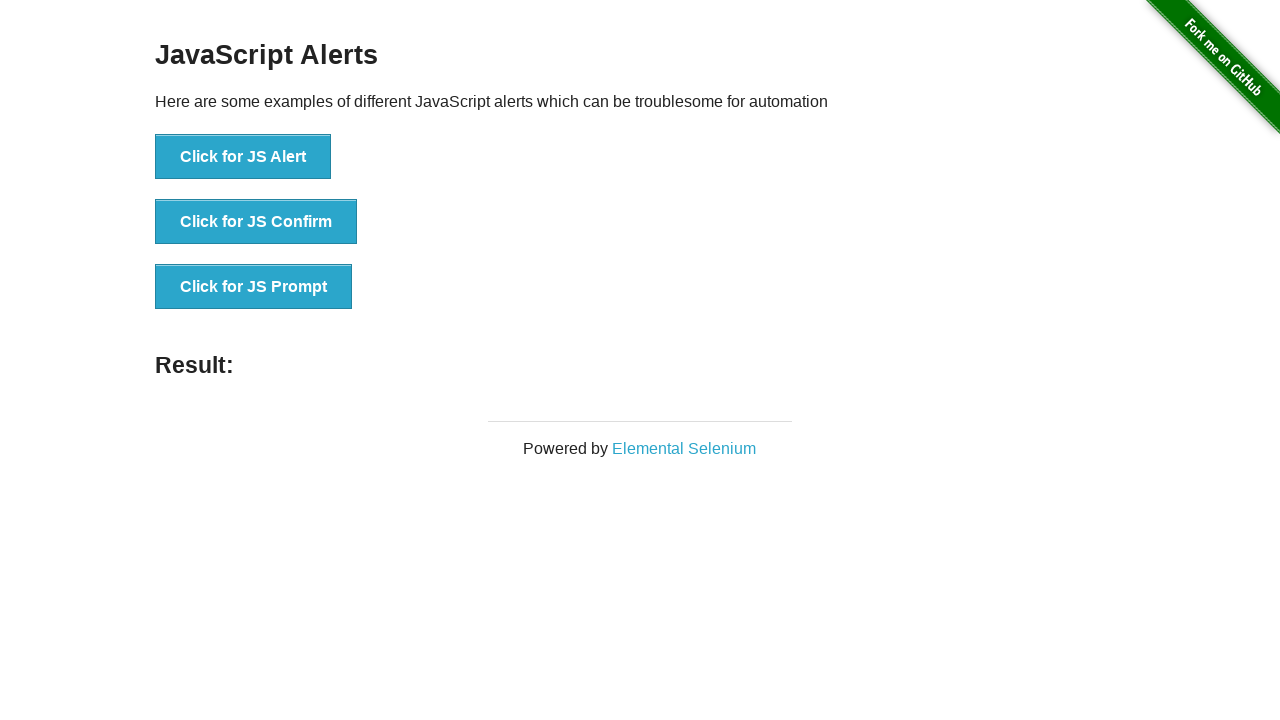

Clicked button to trigger confirm alert at (256, 222) on #content > div > ul > li:nth-child(2) > button
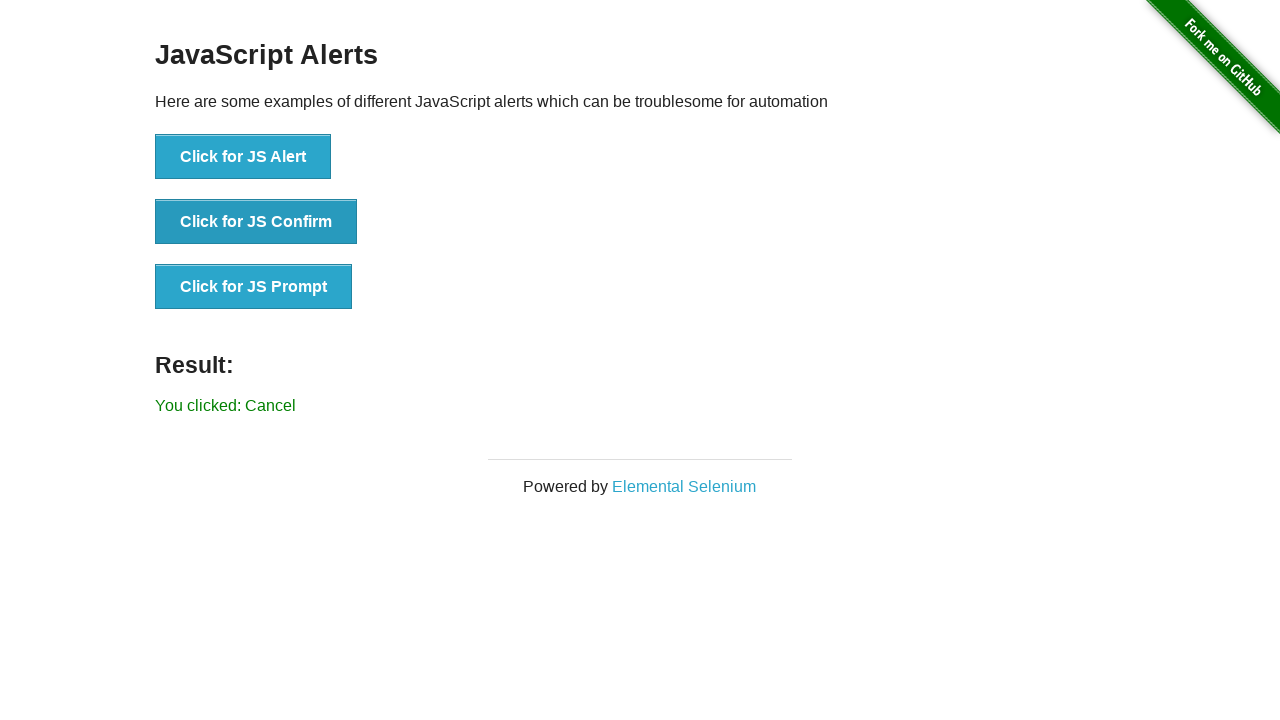

Set up dialog handler to dismiss confirm dialog
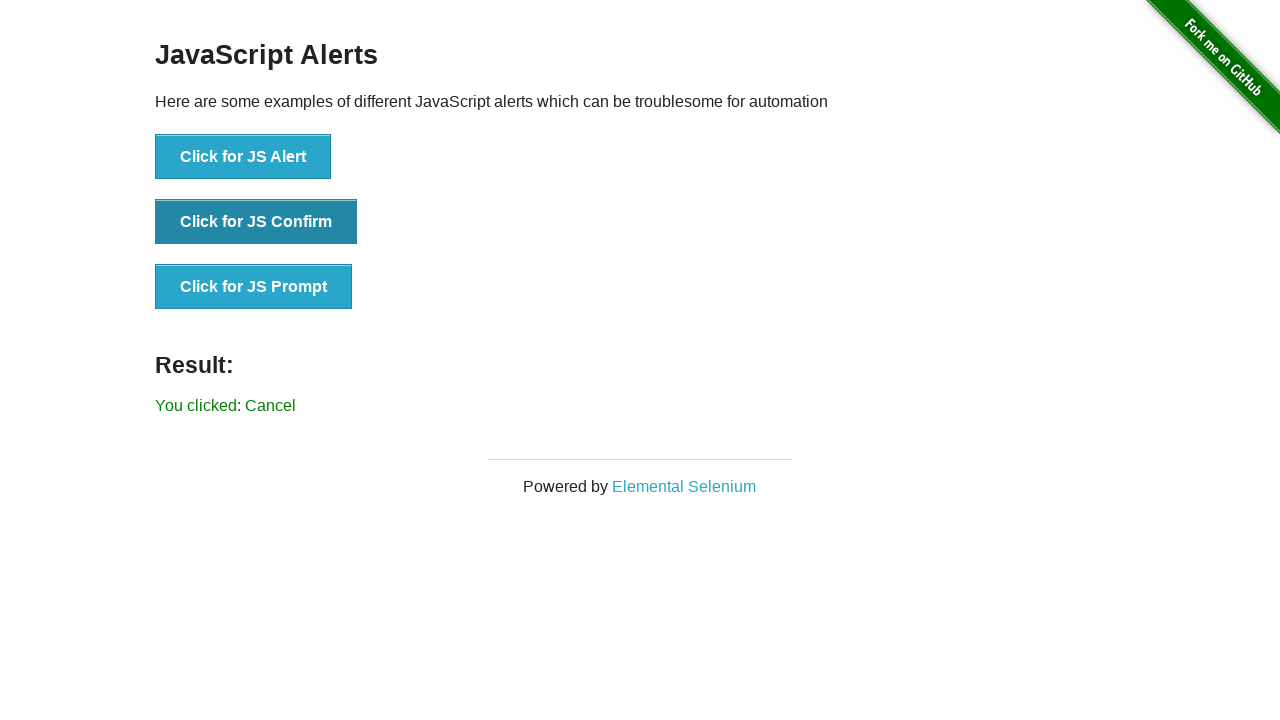

Clicked button to trigger confirm alert and dismissed dialog by clicking Cancel at (256, 222) on #content > div > ul > li:nth-child(2) > button
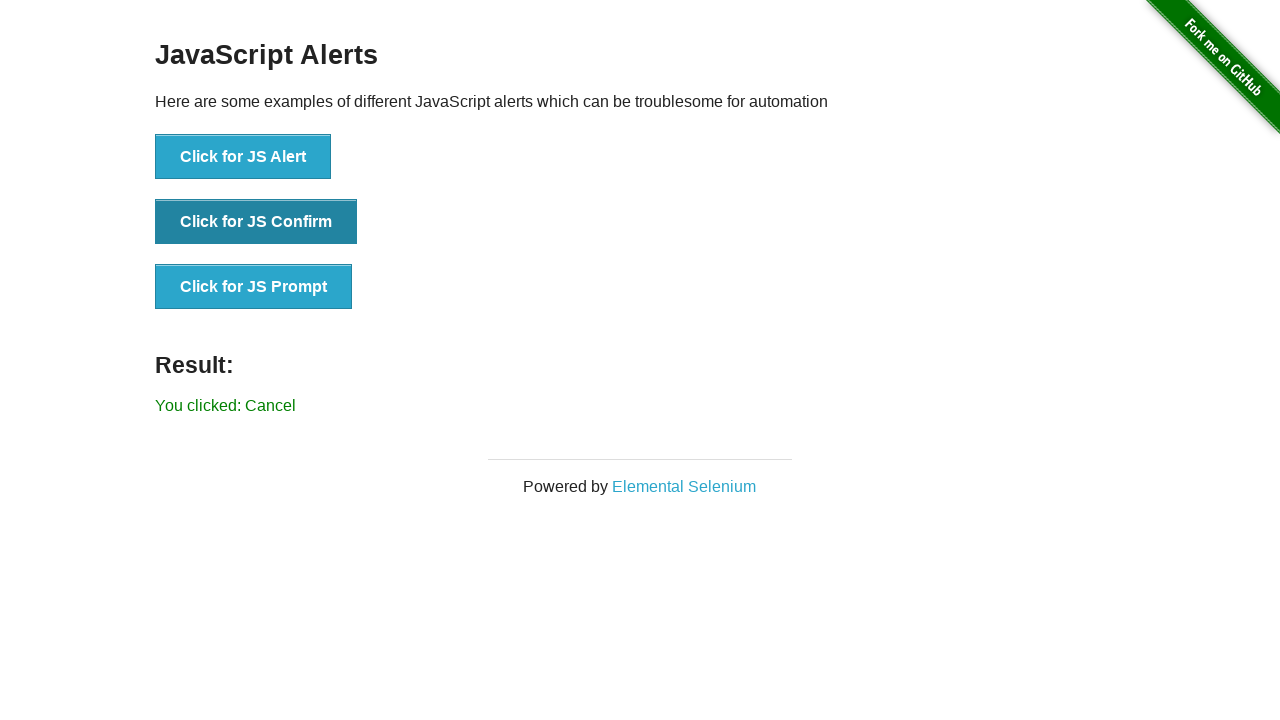

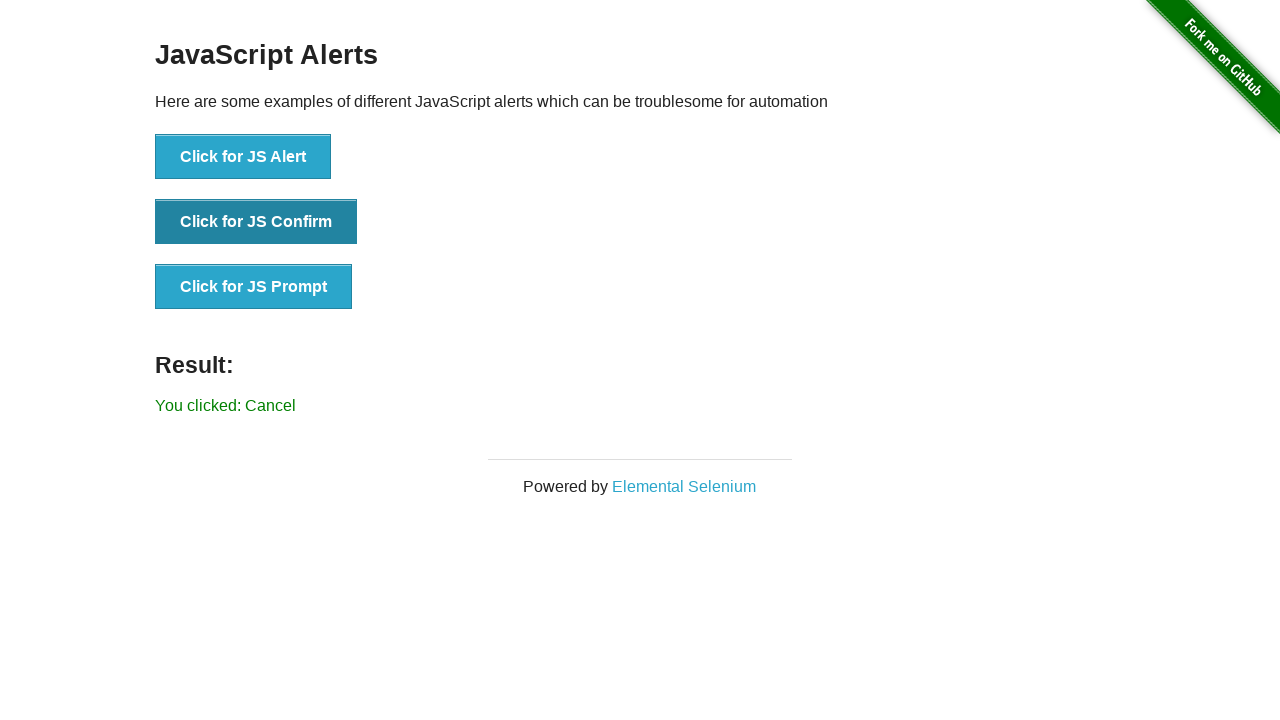